Tests navigation to the shopping cart page by clicking the cart link and verifying the URL changes to the cart page

Starting URL: https://www.megaotaku.com/

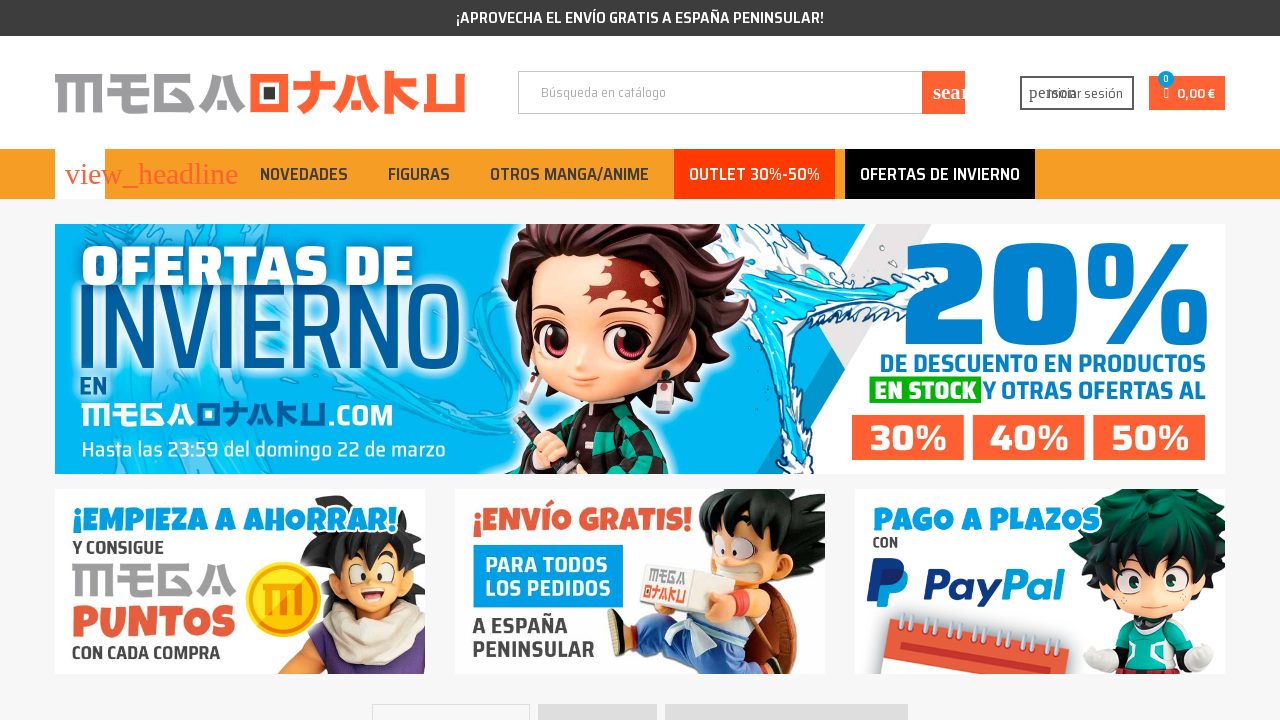

Clicked cart link to navigate to shopping cart at (1187, 92) on a[href*='carrito?action=show']
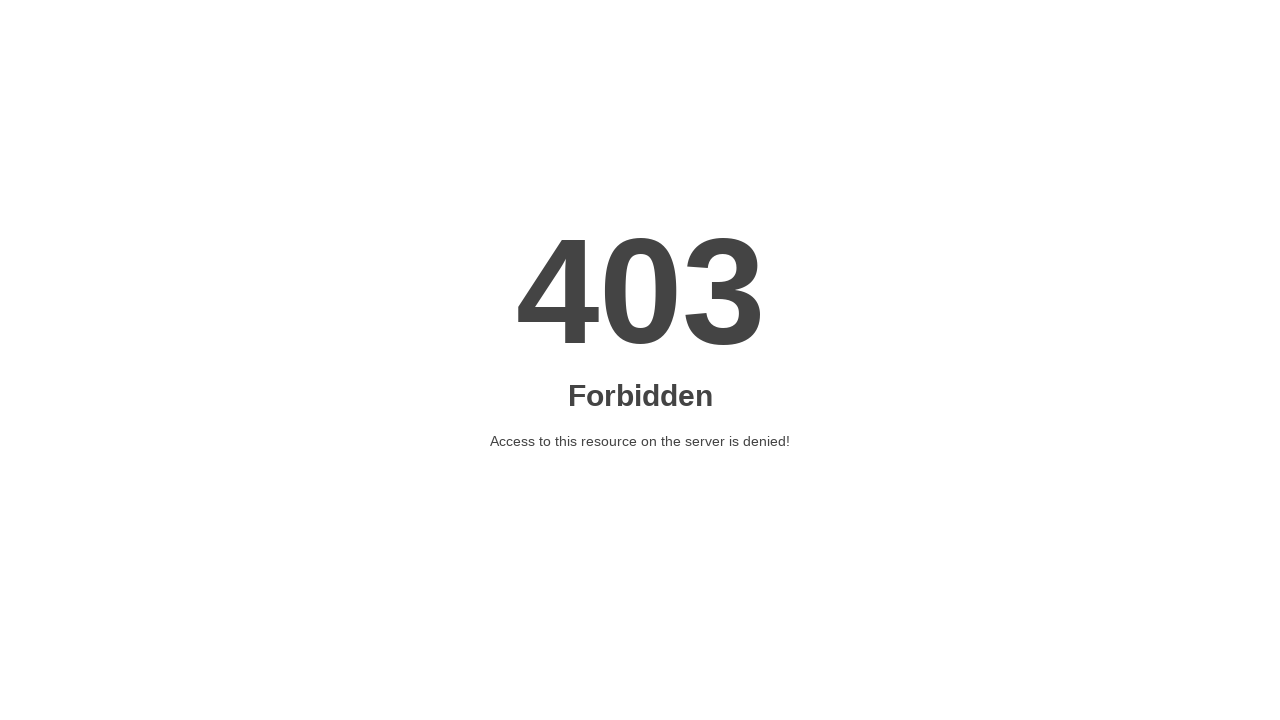

Verified navigation to cart page with URL change to carrito?action=show
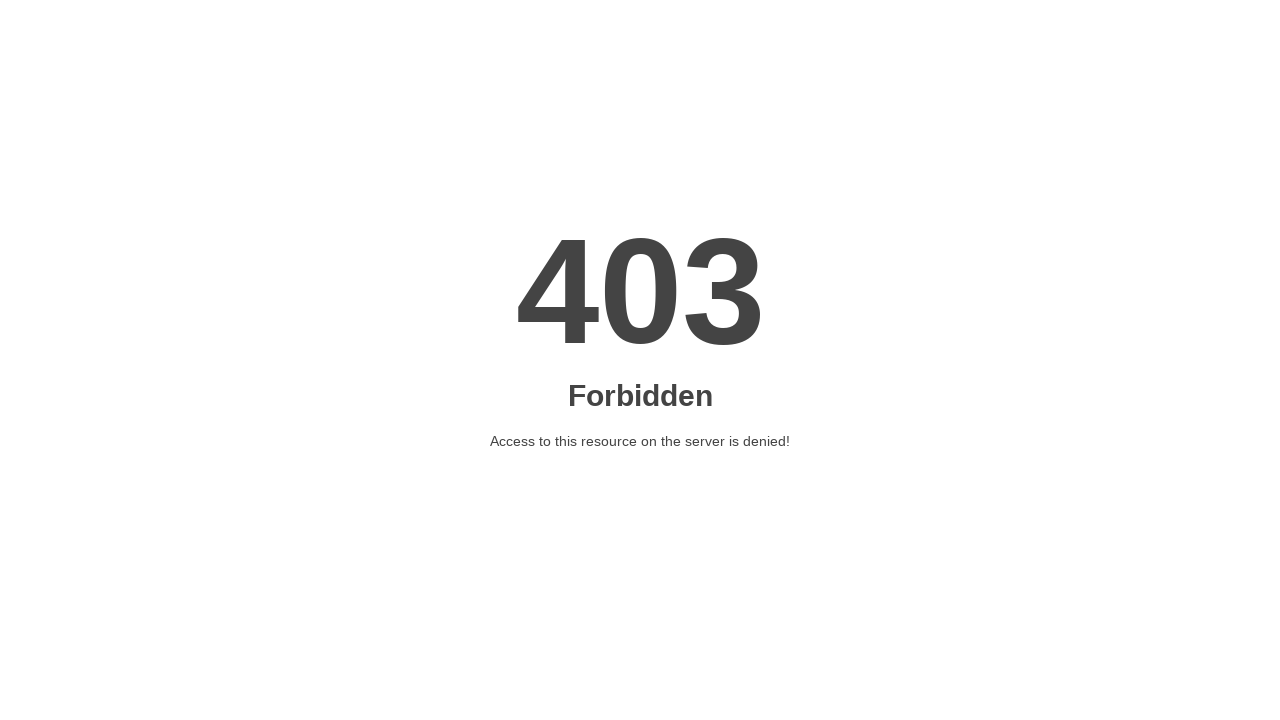

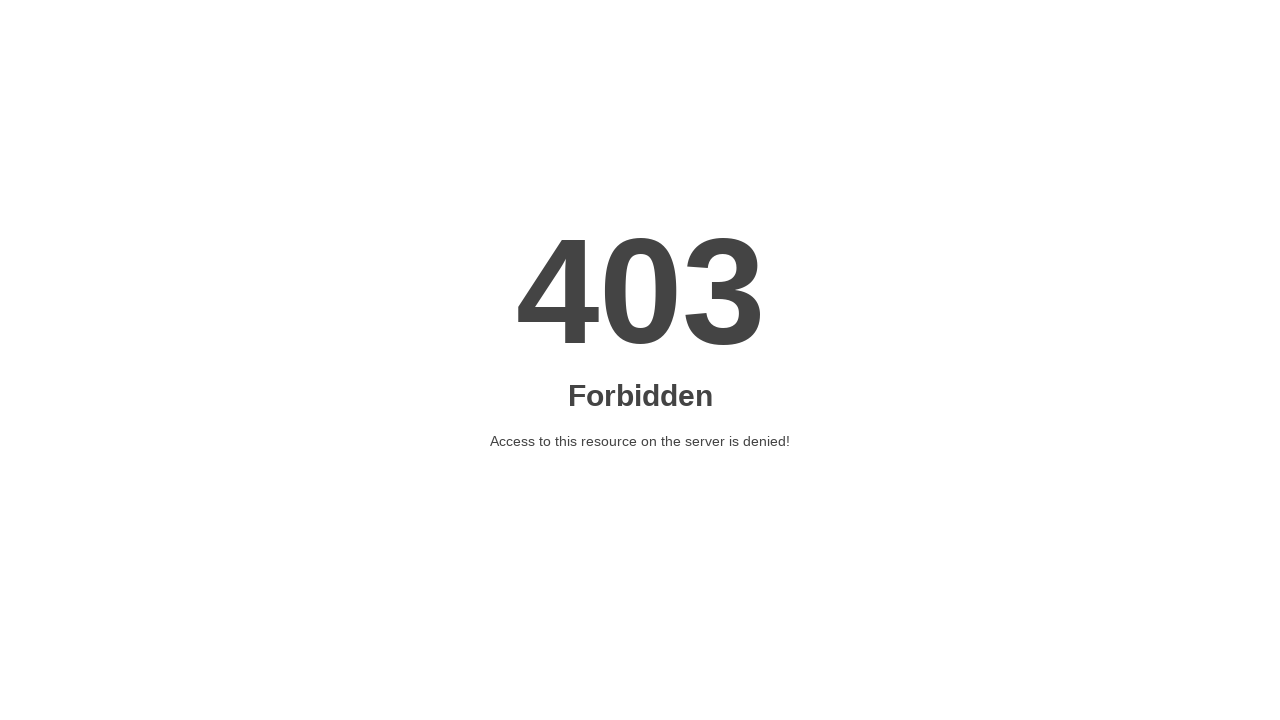